Tests that the Clear completed button displays correct text when items are completed

Starting URL: https://demo.playwright.dev/todomvc

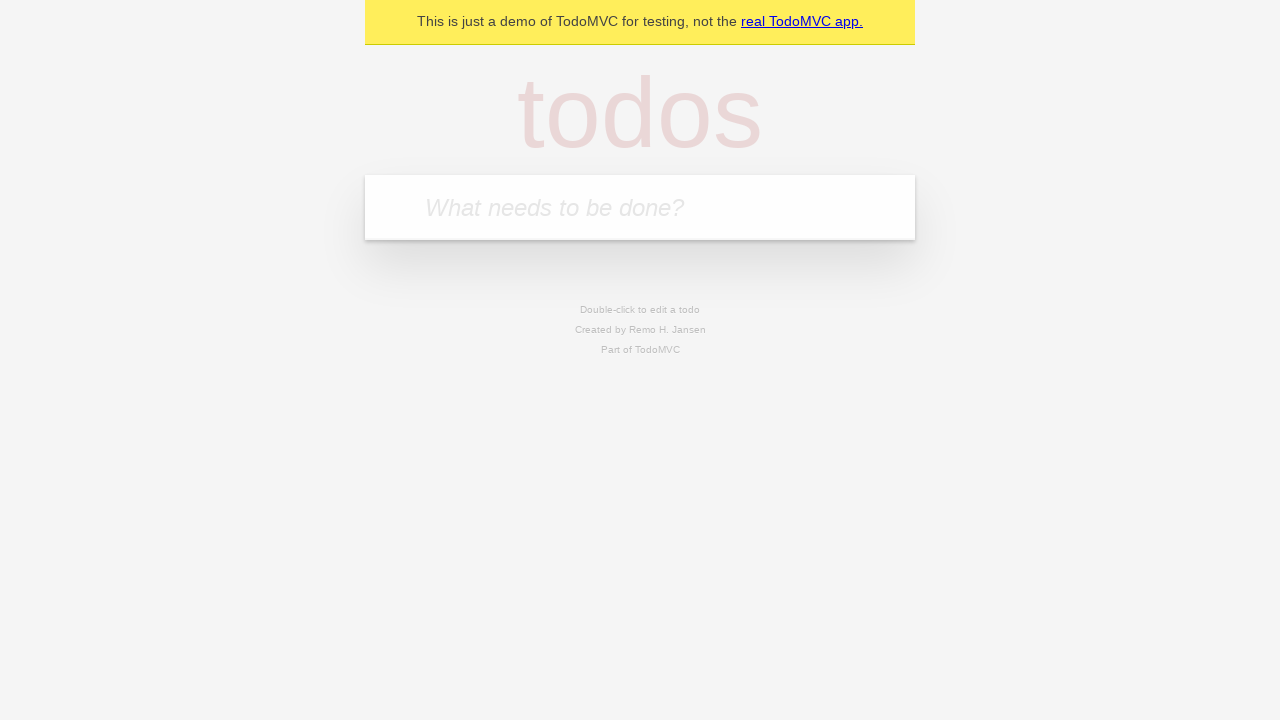

Filled todo input with 'buy some cheese' on internal:attr=[placeholder="What needs to be done?"i]
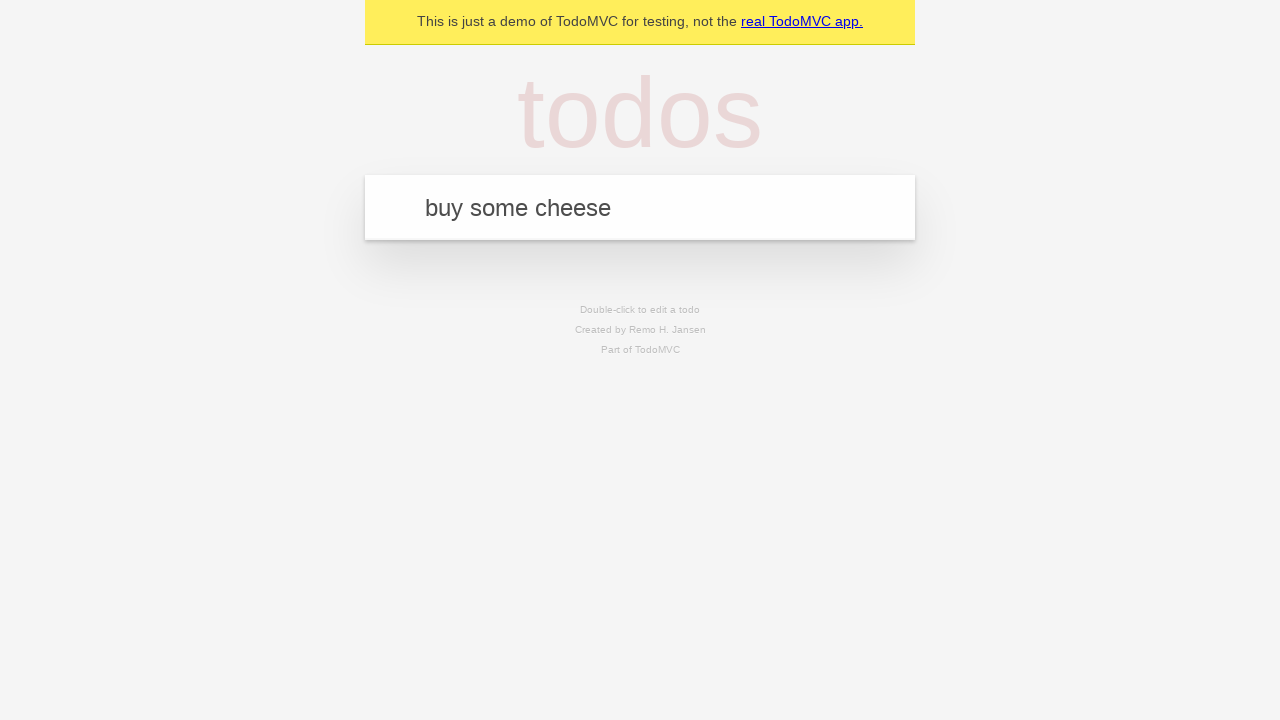

Pressed Enter to add todo 'buy some cheese' on internal:attr=[placeholder="What needs to be done?"i]
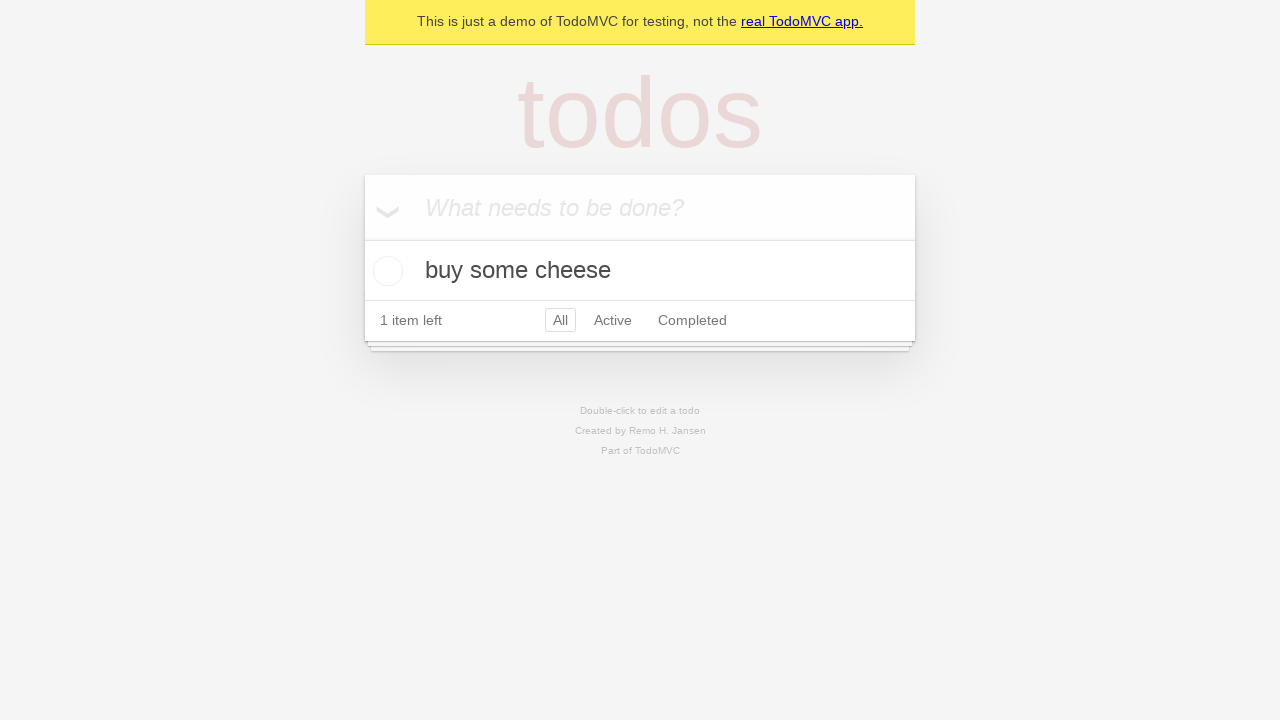

Filled todo input with 'feed the cat' on internal:attr=[placeholder="What needs to be done?"i]
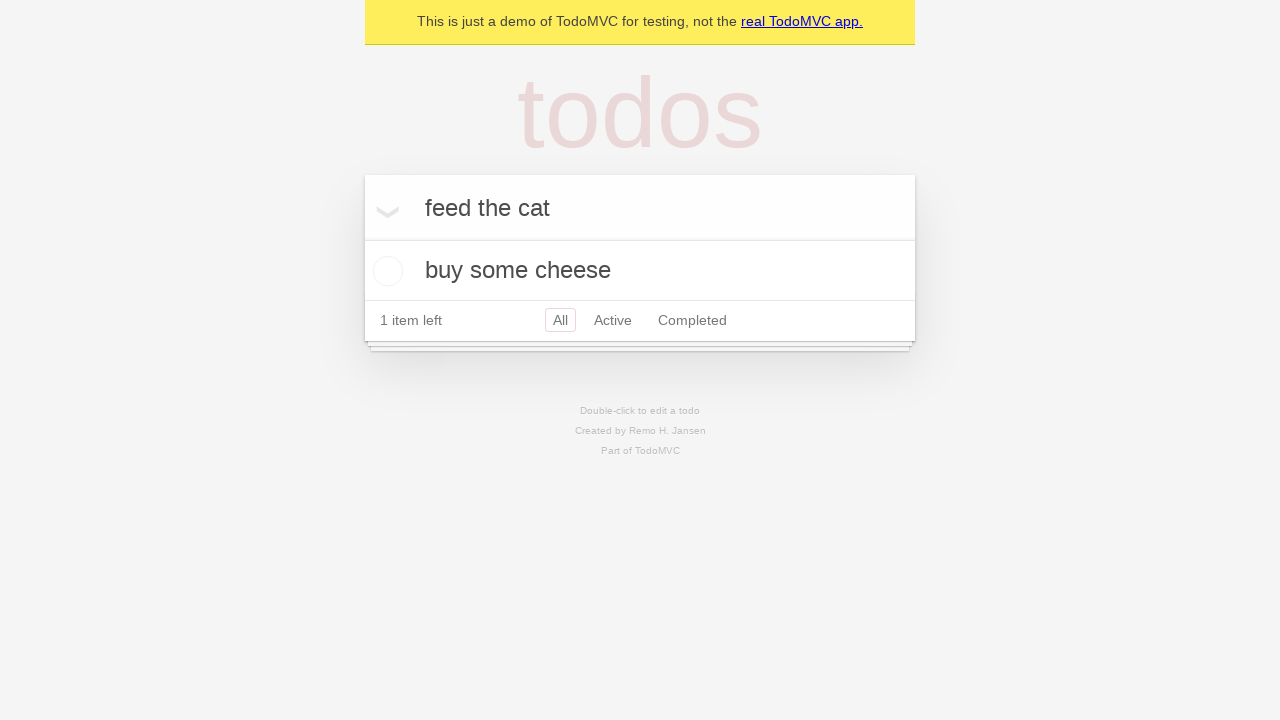

Pressed Enter to add todo 'feed the cat' on internal:attr=[placeholder="What needs to be done?"i]
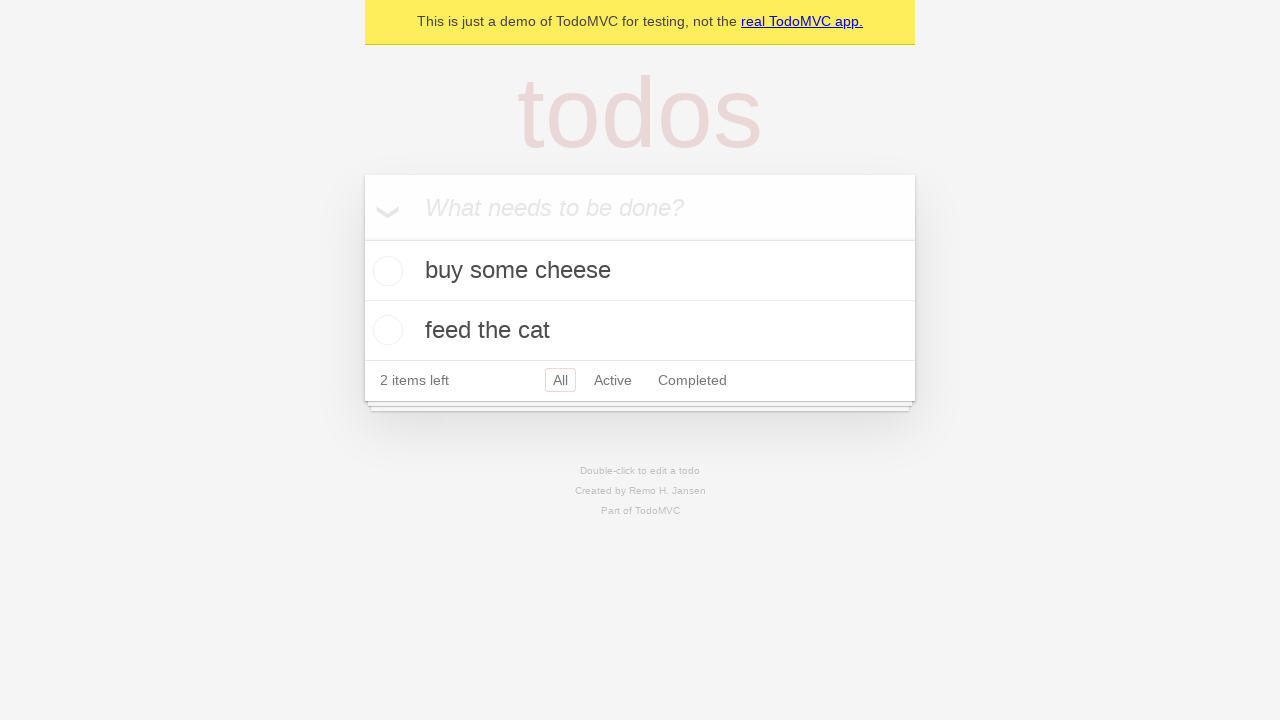

Filled todo input with 'book a doctors appointment' on internal:attr=[placeholder="What needs to be done?"i]
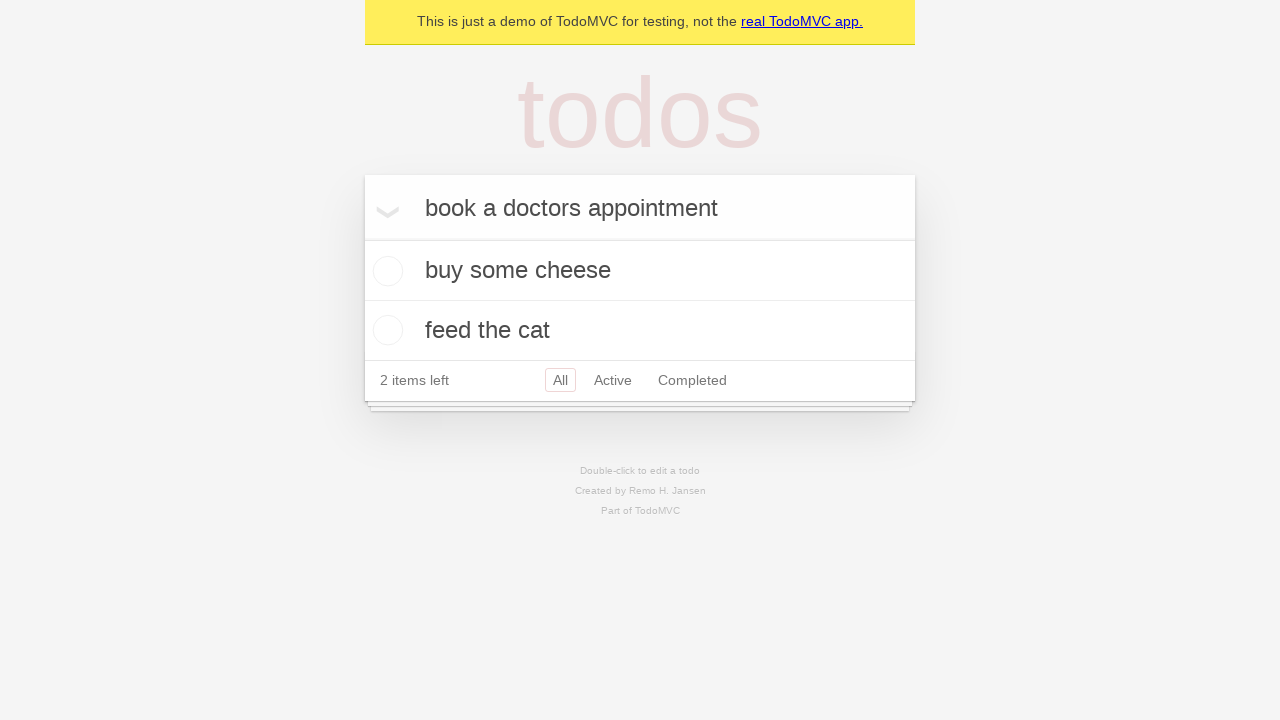

Pressed Enter to add todo 'book a doctors appointment' on internal:attr=[placeholder="What needs to be done?"i]
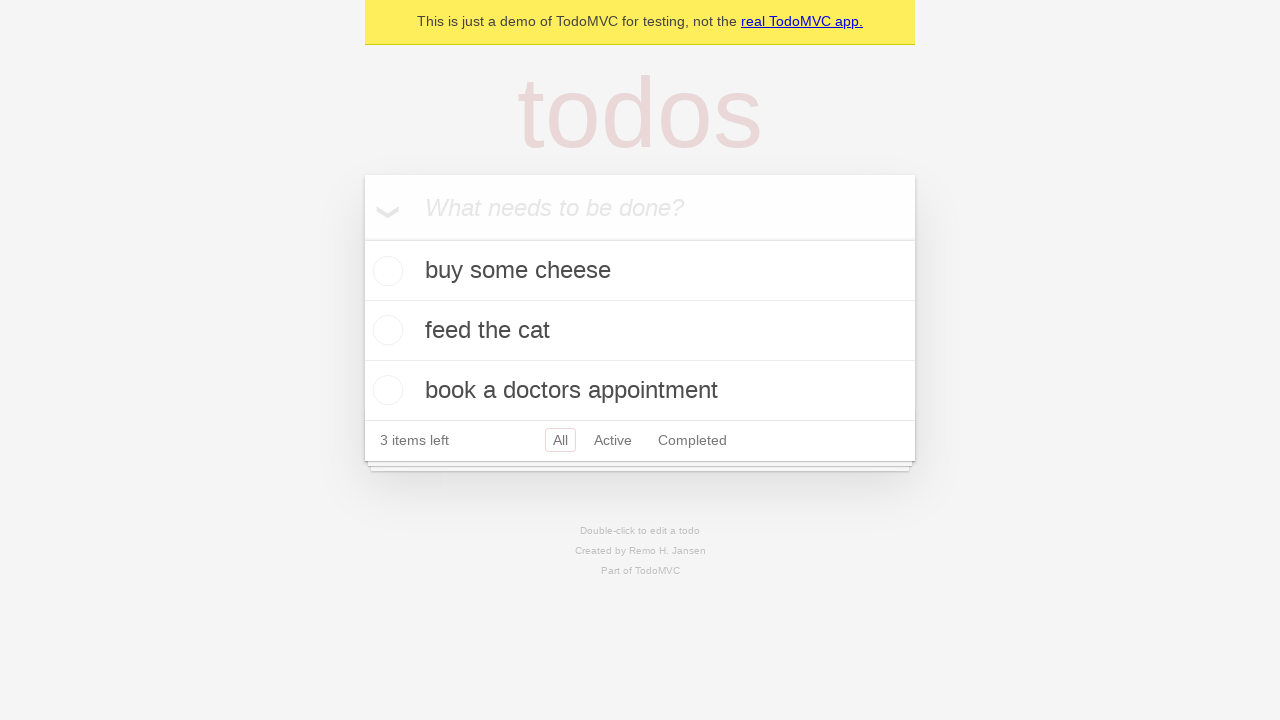

Checked the first todo item at (385, 271) on .todo-list li .toggle >> nth=0
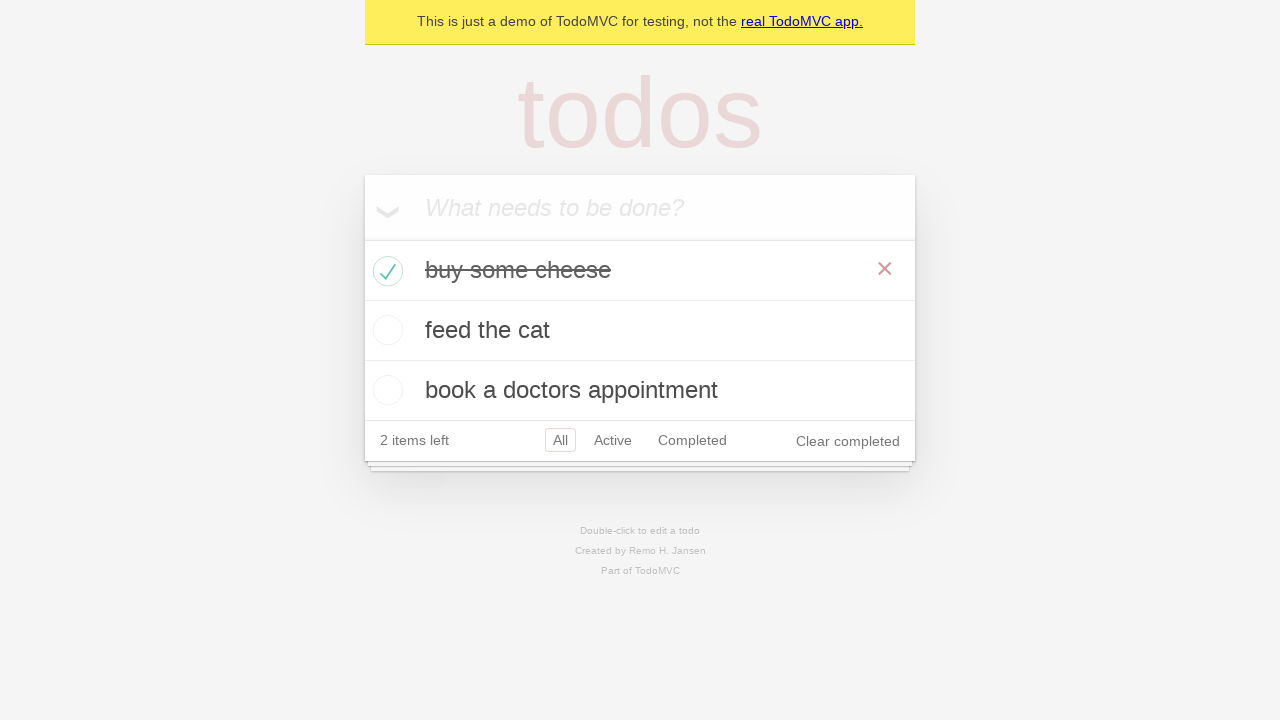

Clear completed button appeared after checking todo item
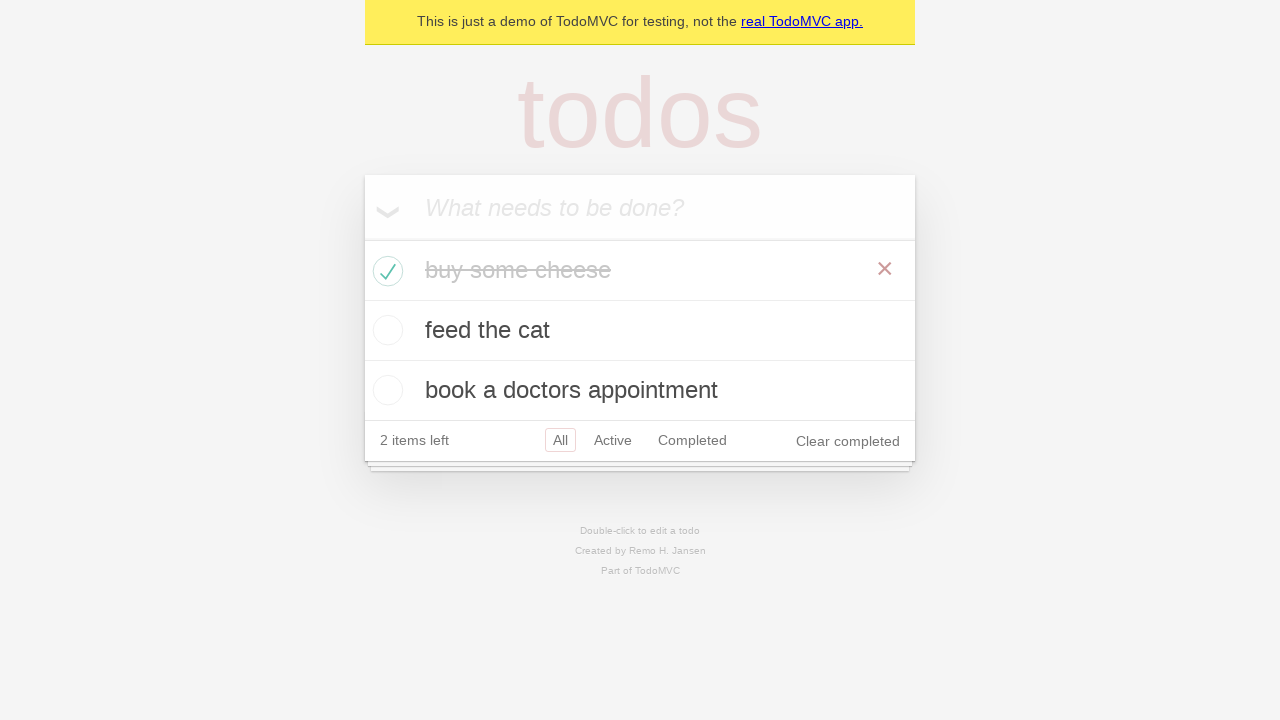

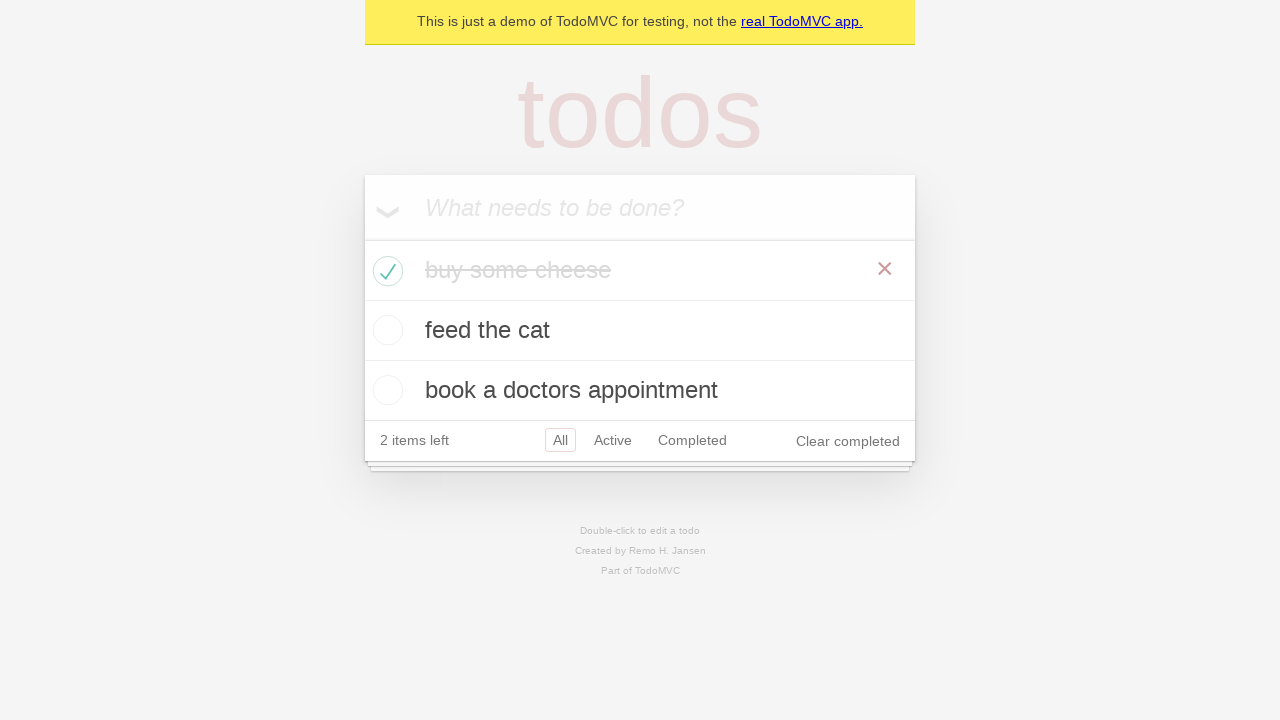